Tests that the web page title is empty for the flash card application

Starting URL: https://bespoke-scone-ba3a56.netlify.app/

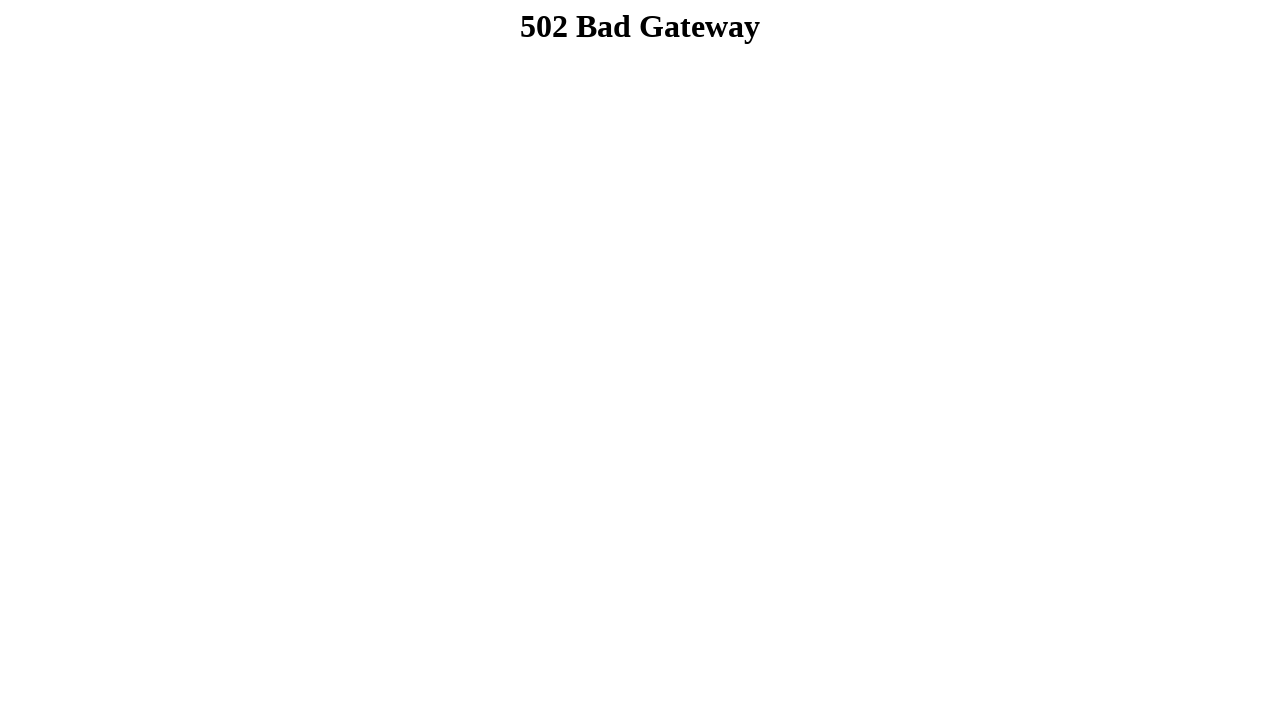

Navigated to flash card application
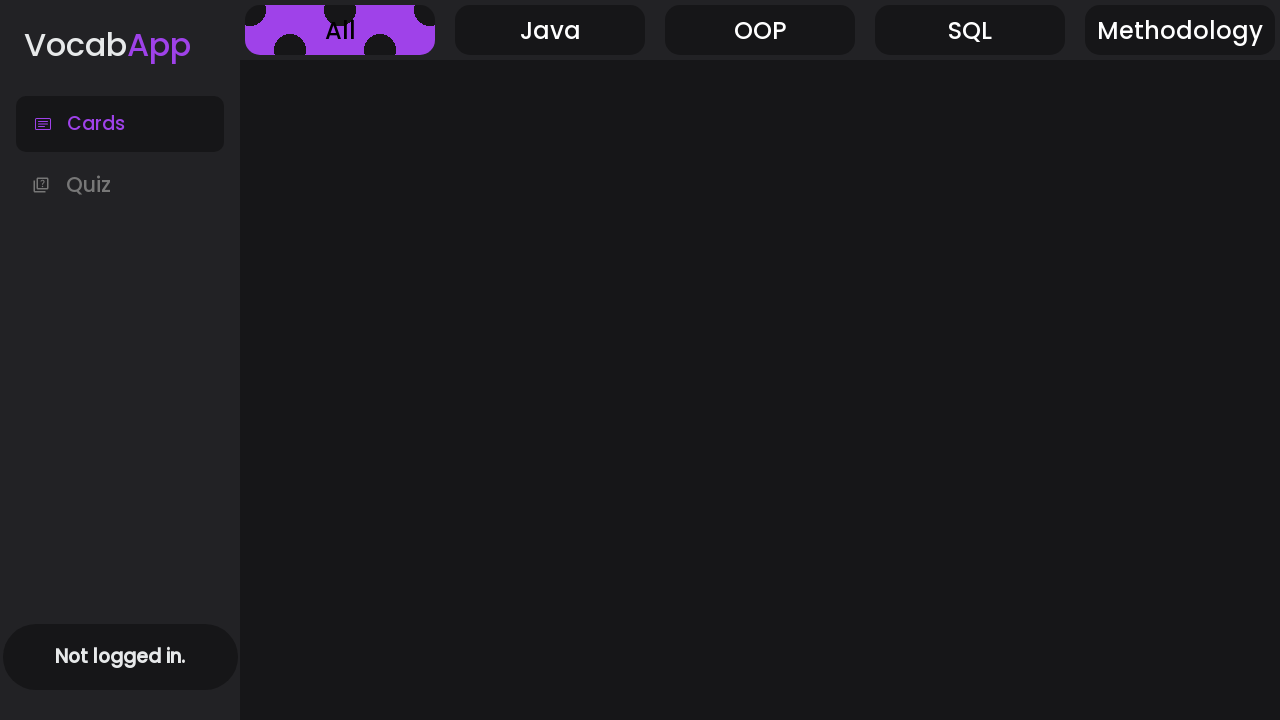

Retrieved page title
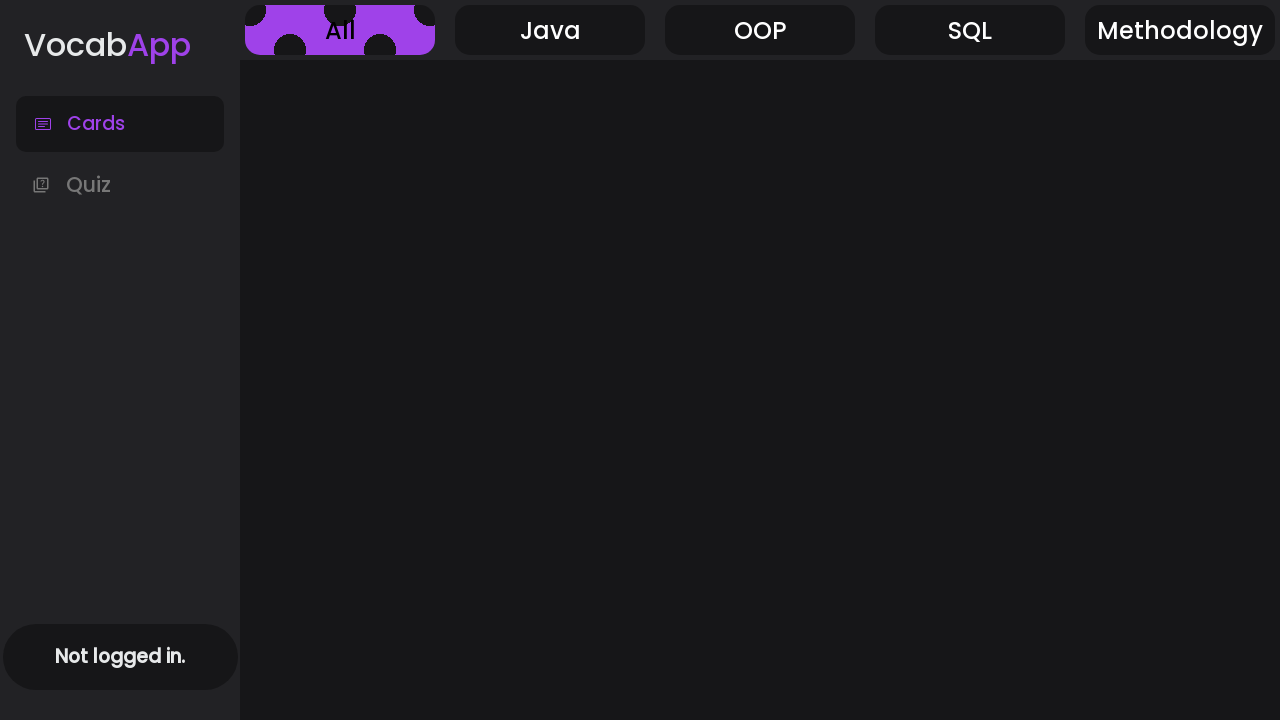

Asserted page title is empty
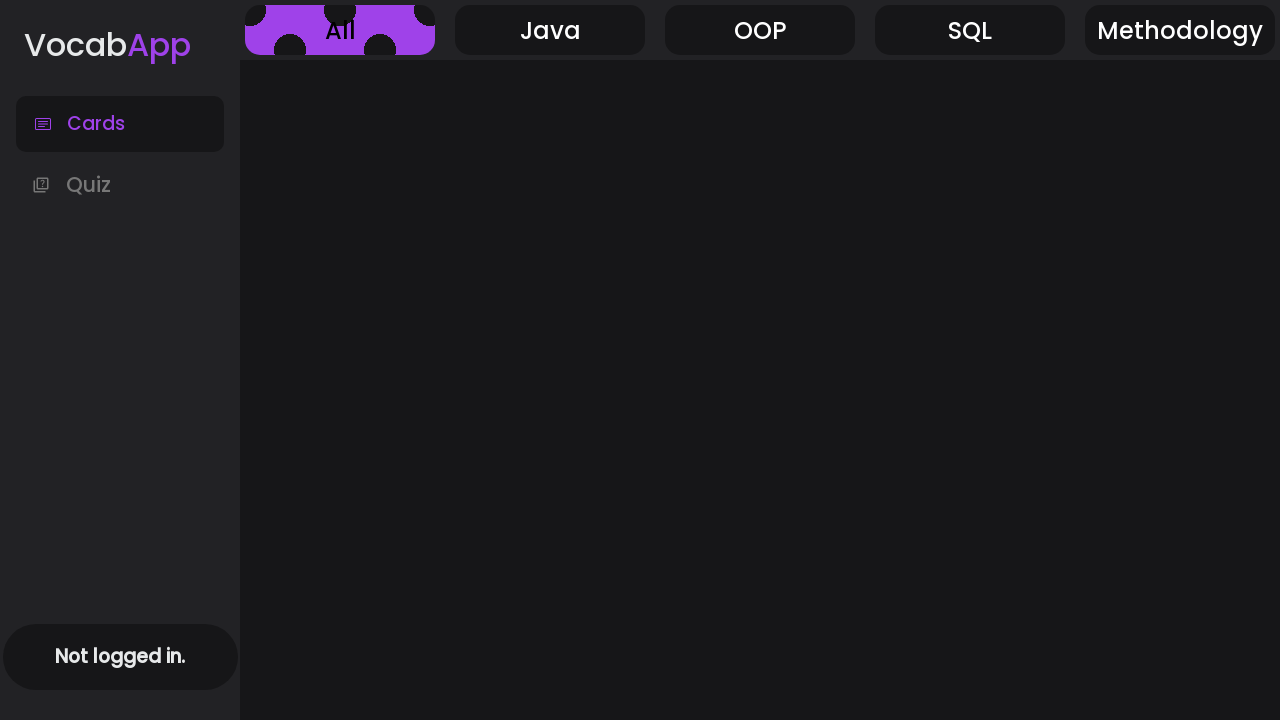

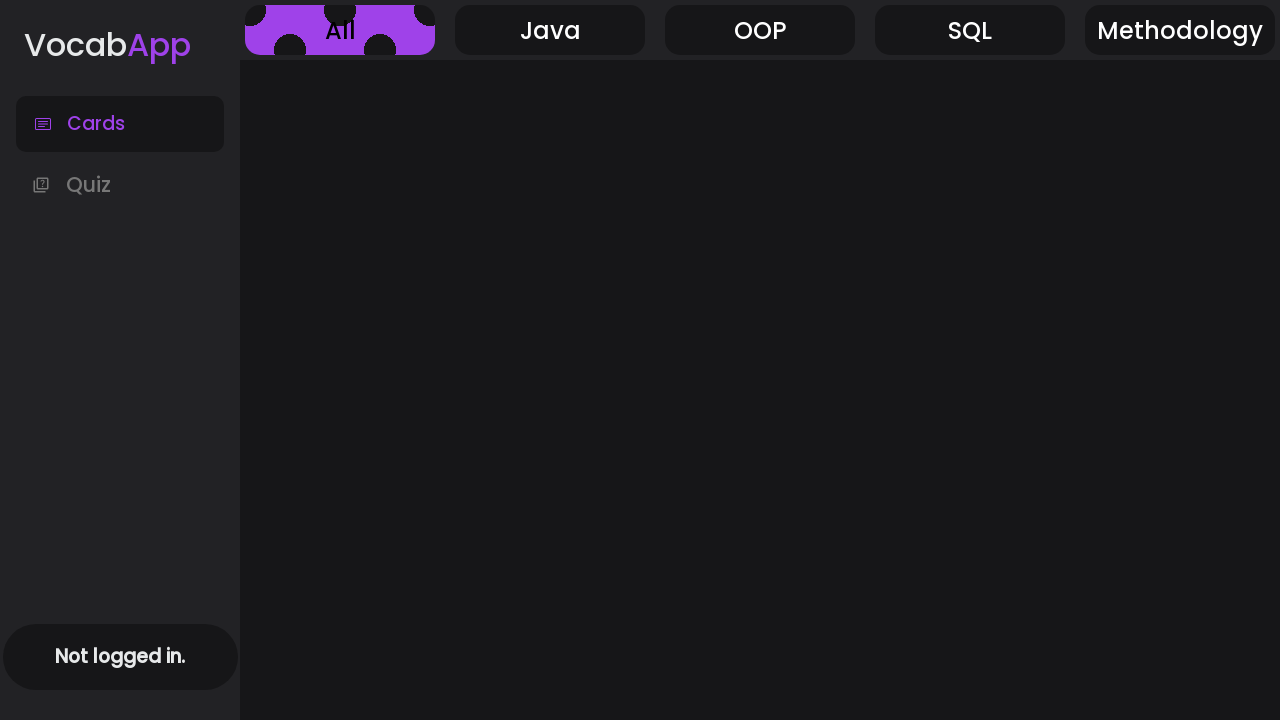